Tests the wish scenario where rolling 5s multiple times results in buying from wish.com

Starting URL: http://100percentofthetimehotspaghetti.com/dice.html

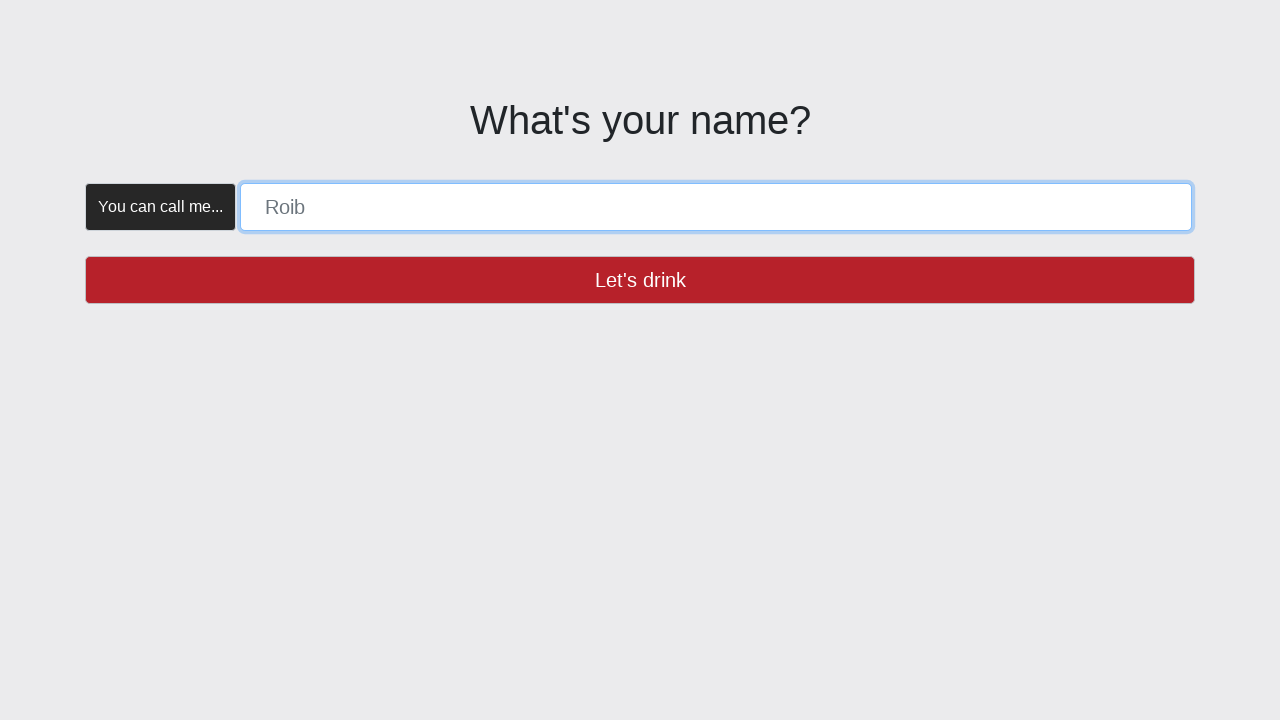

Trial click on 'Let's drink' button to verify it's enabled at (640, 280) on button >> internal:has-text="Let's drink"i
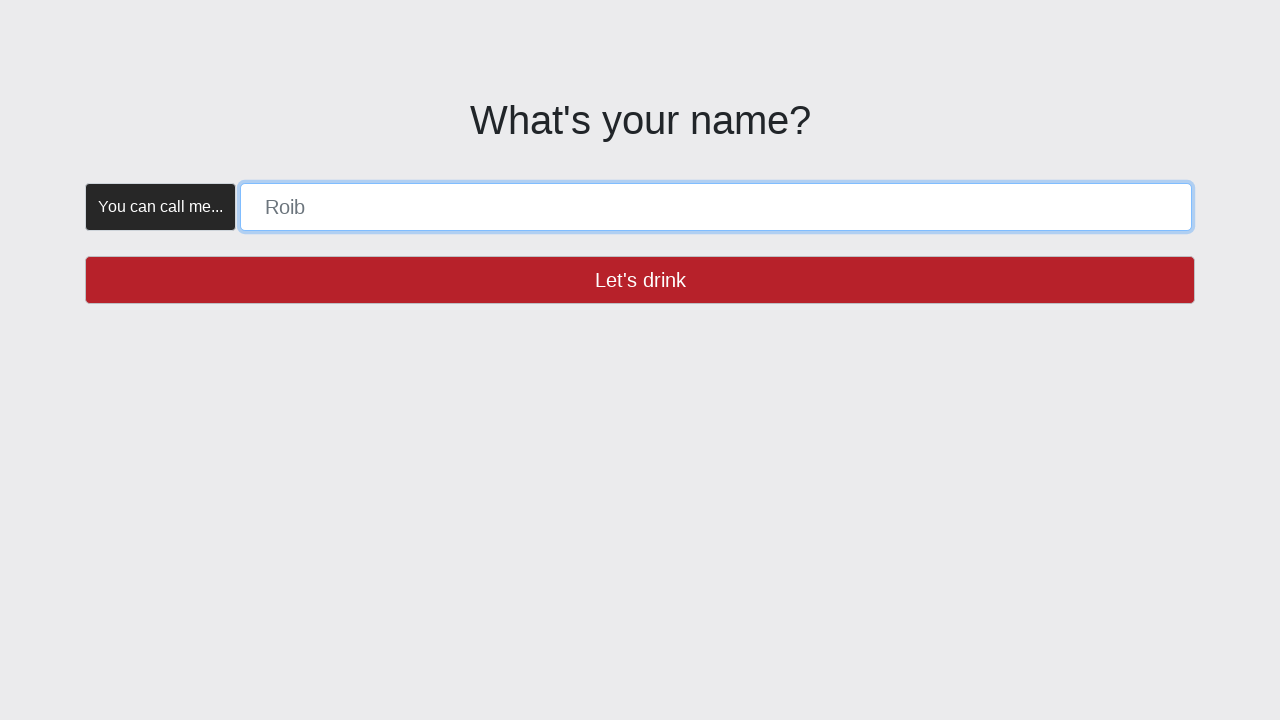

Filled name form with 'WISH' on [placeholder="Roib"]
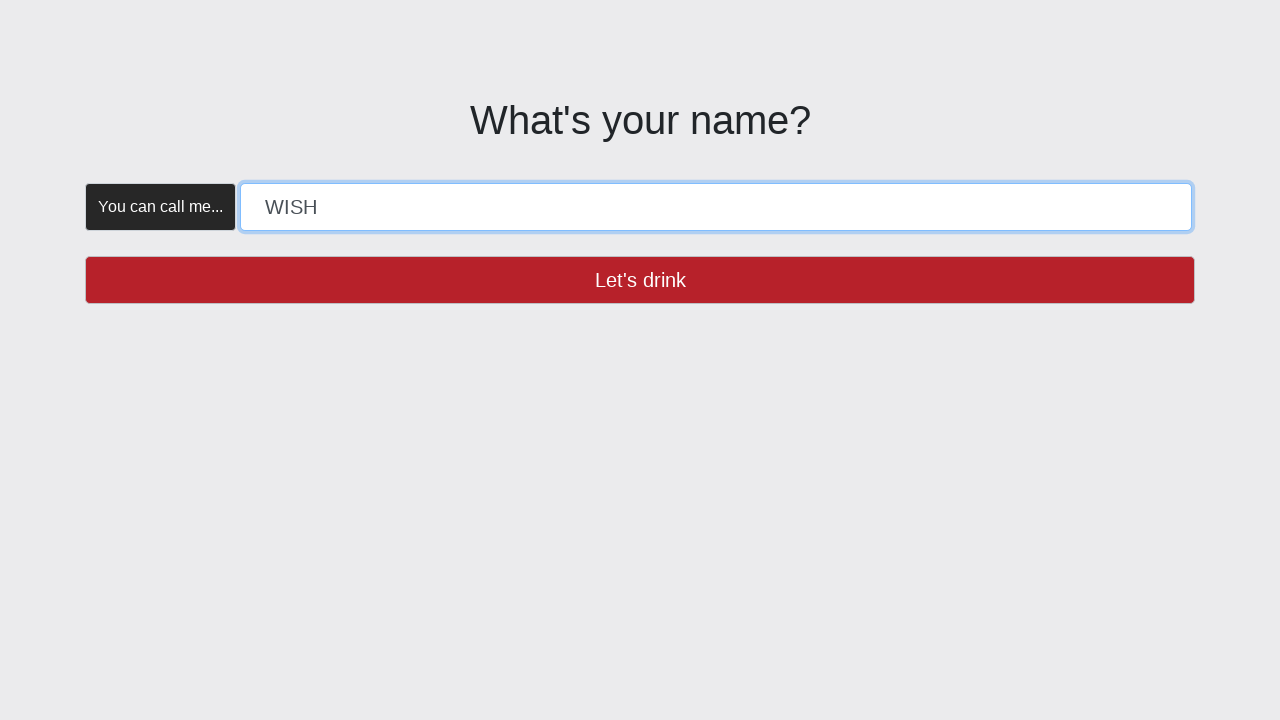

Clicked 'Let's drink' button to submit name at (640, 280) on button >> internal:has-text="Let's drink"i
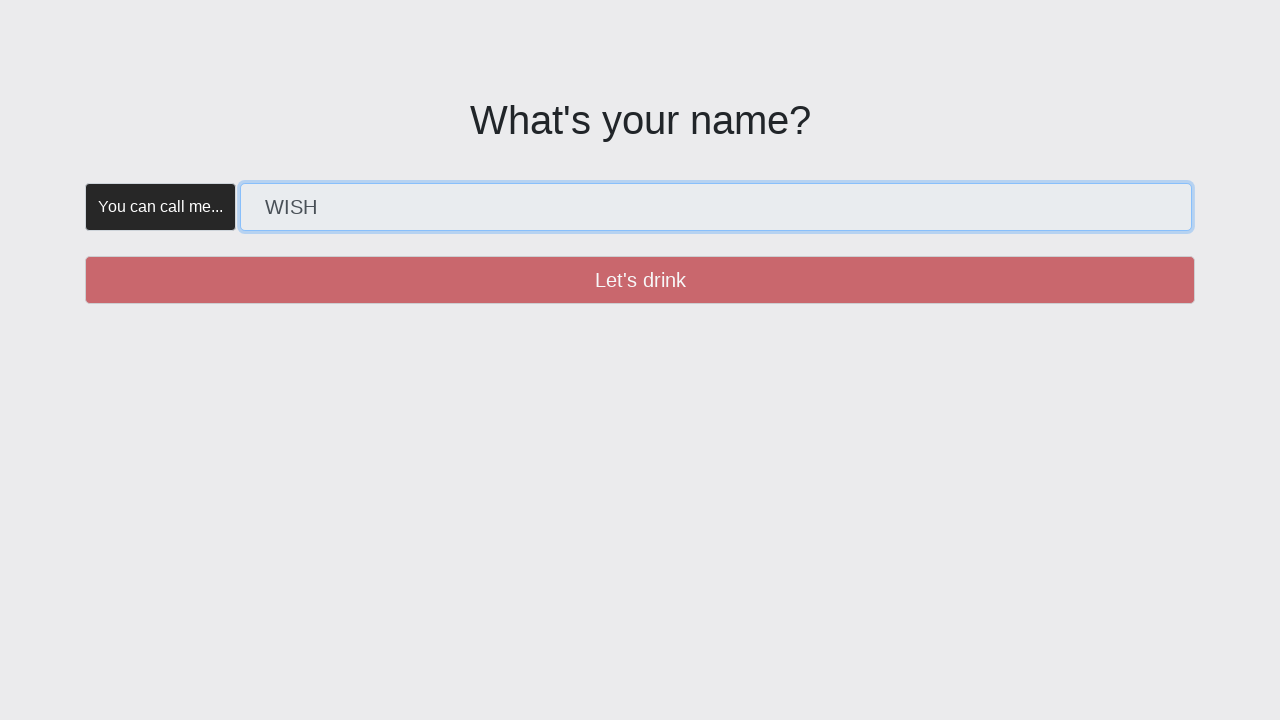

Trial click on 'Create' button to verify it's enabled at (355, 182) on button >> internal:has-text="Create"i
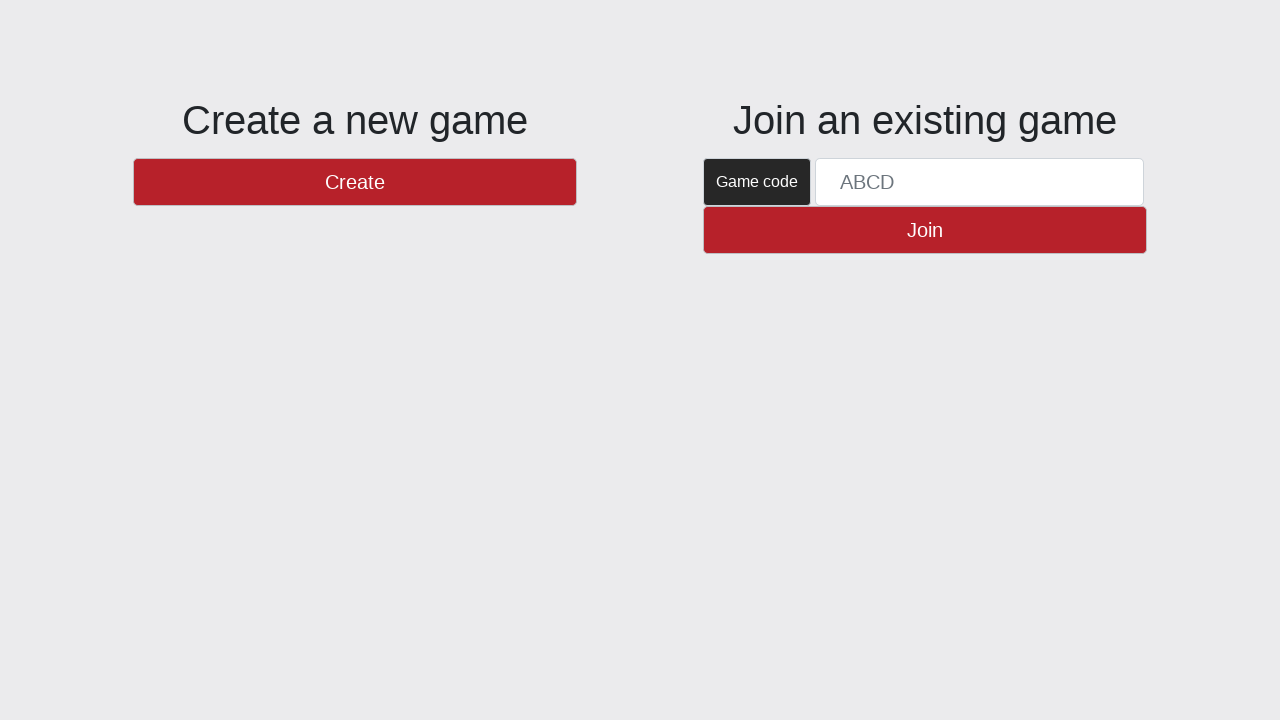

Clicked 'Create' button to create new game at (355, 182) on button >> internal:has-text="Create"i
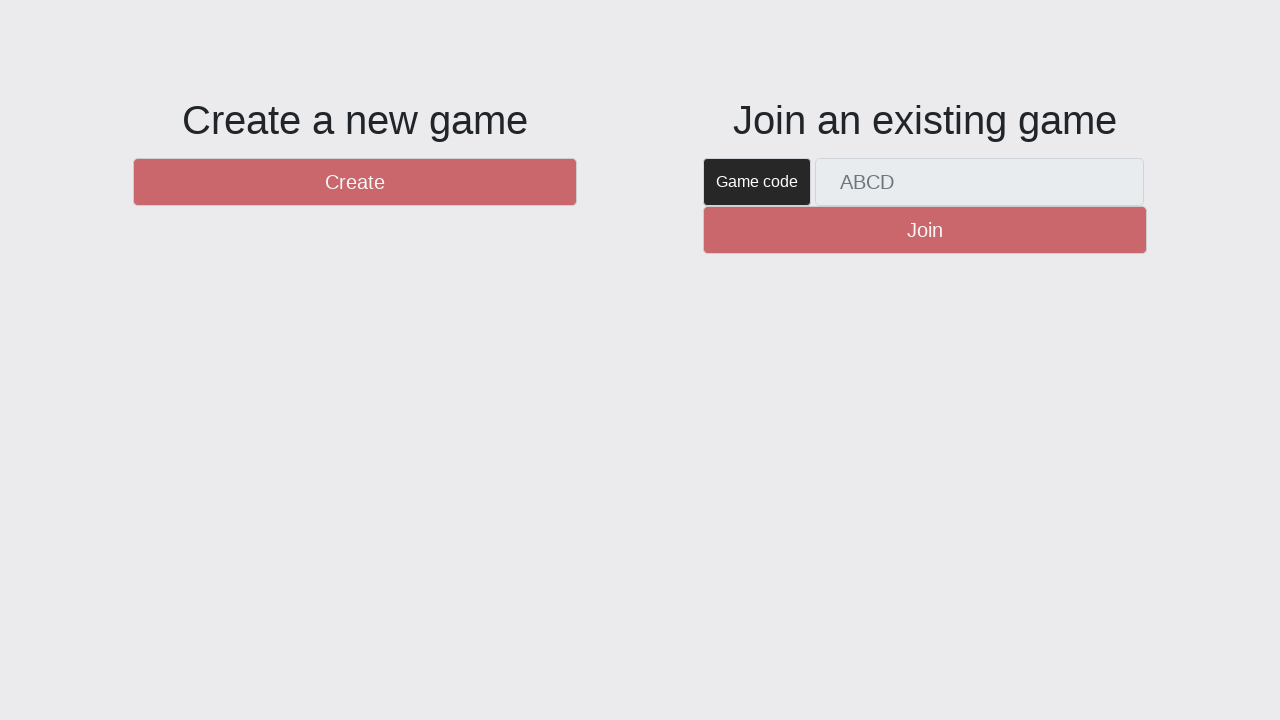

Trial click on new round button to verify it's enabled at (1108, 652) on #btnNewRound
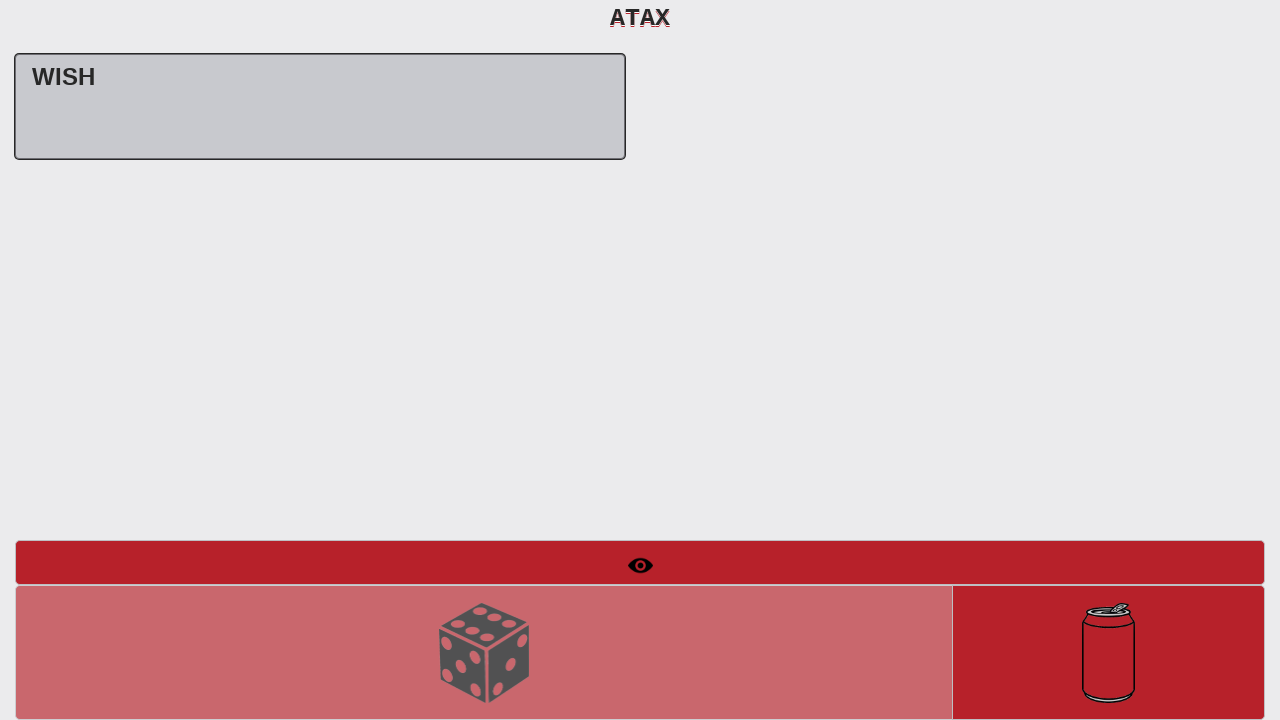

Clicked new round button to start first round at (1108, 652) on #btnNewRound
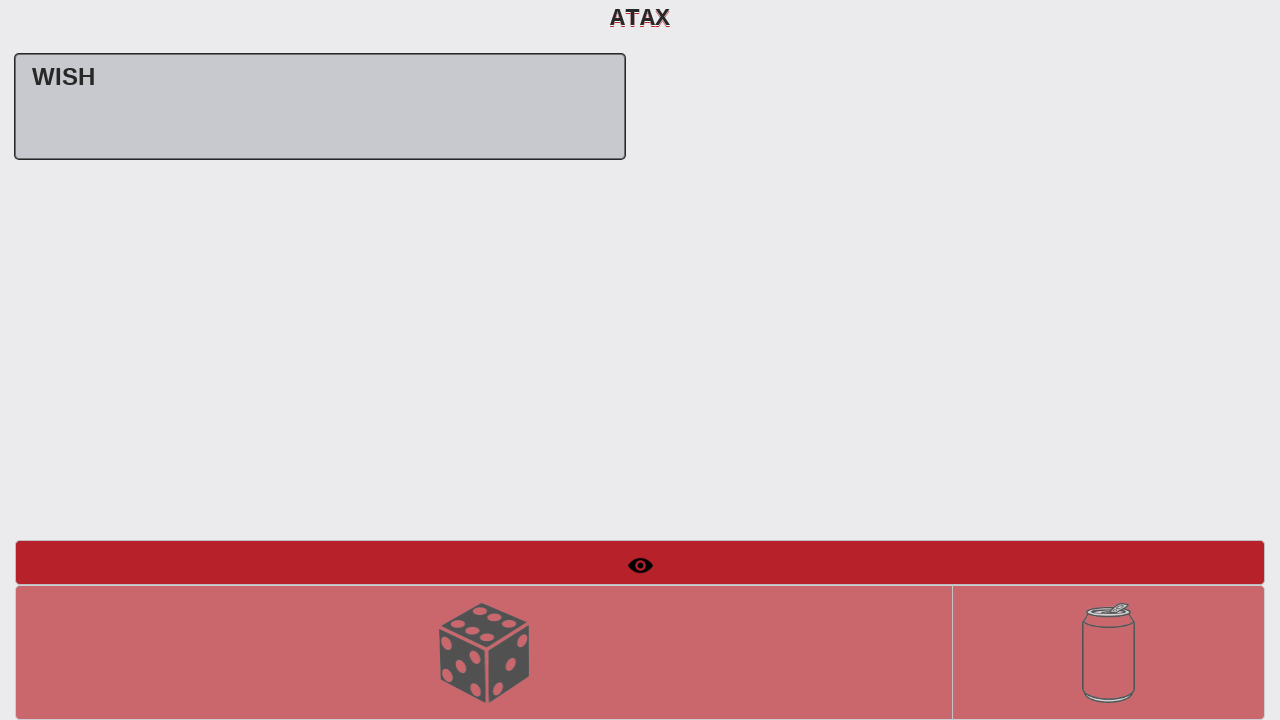

Trial click on roll dice button to verify it's enabled at (484, 652) on #btnRollDice
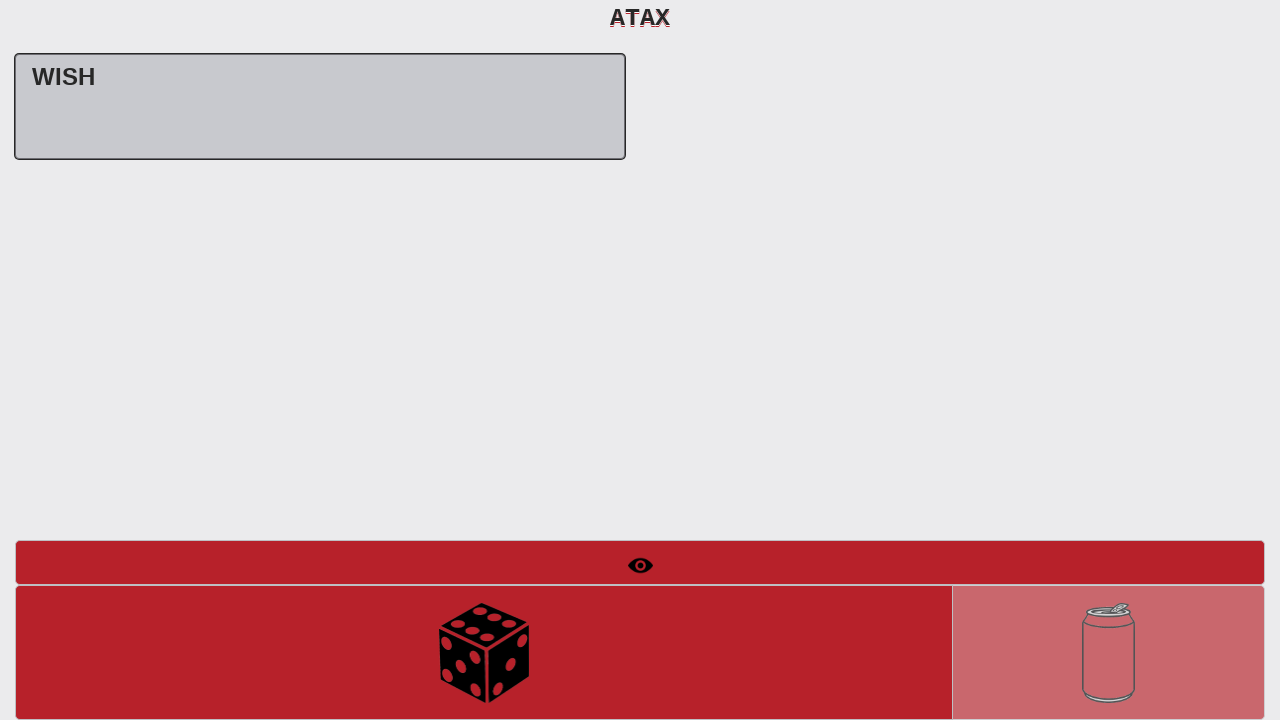

Rolled dice for first time (5,5) at (484, 652) on #btnRollDice
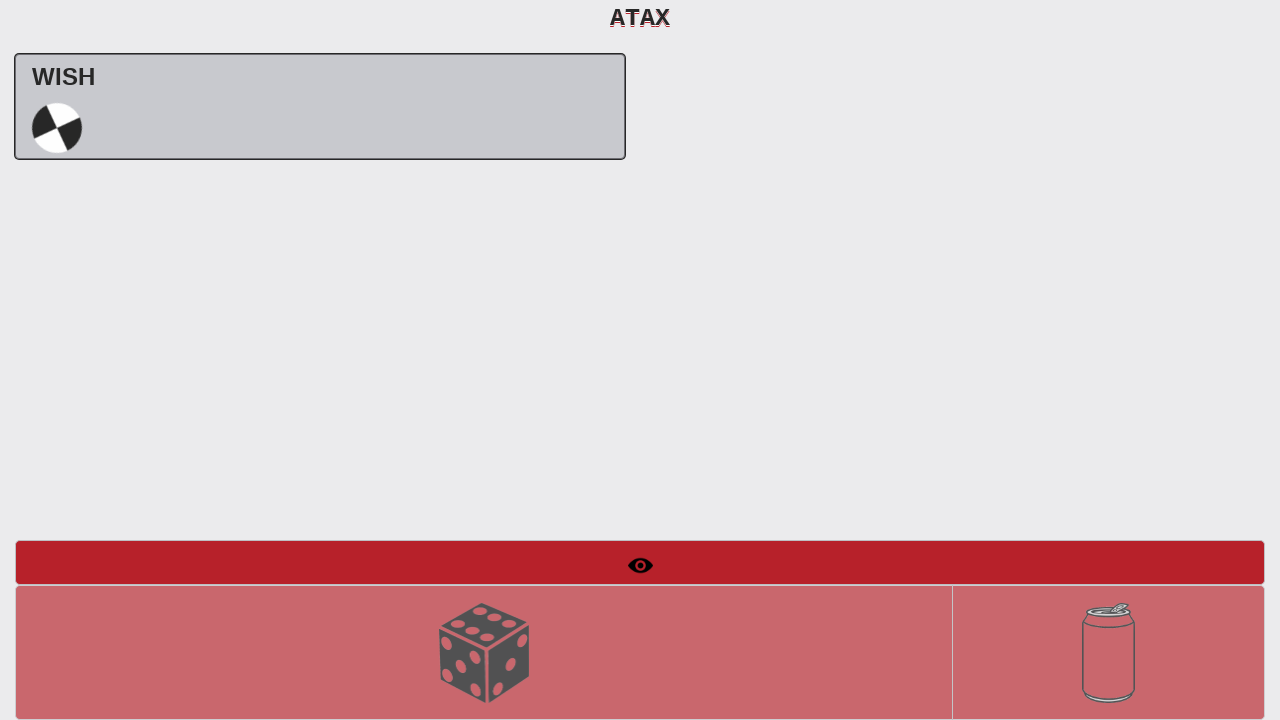

Trial click on roll dice button to verify it's enabled at (484, 652) on #btnRollDice
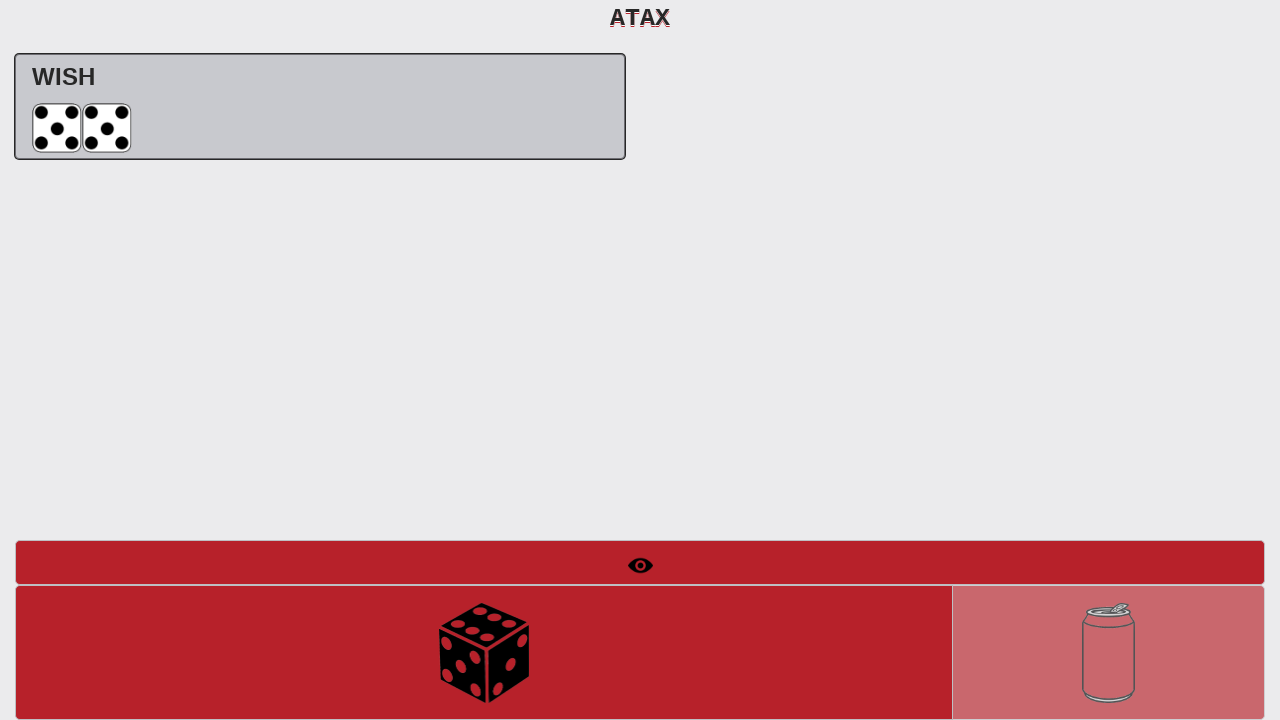

Rolled dice for second time (5,5,5) at (484, 652) on #btnRollDice
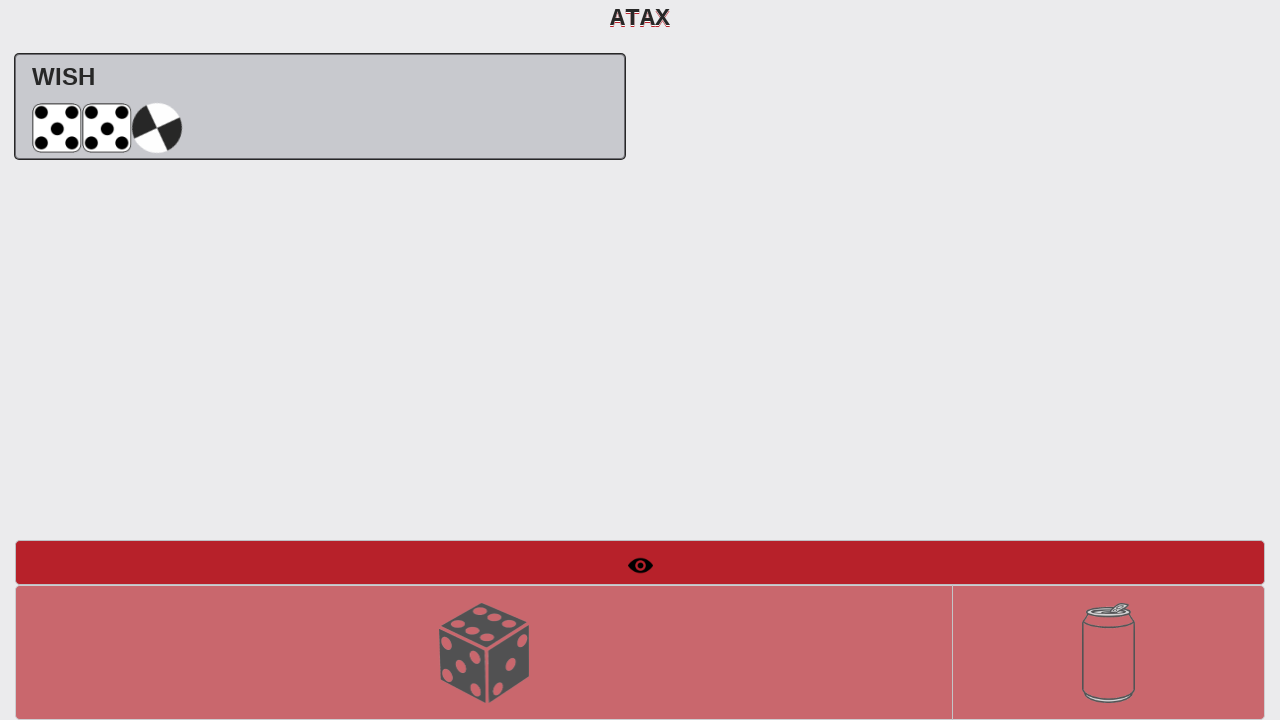

Trial click on roll dice button to verify it's enabled at (484, 652) on #btnRollDice
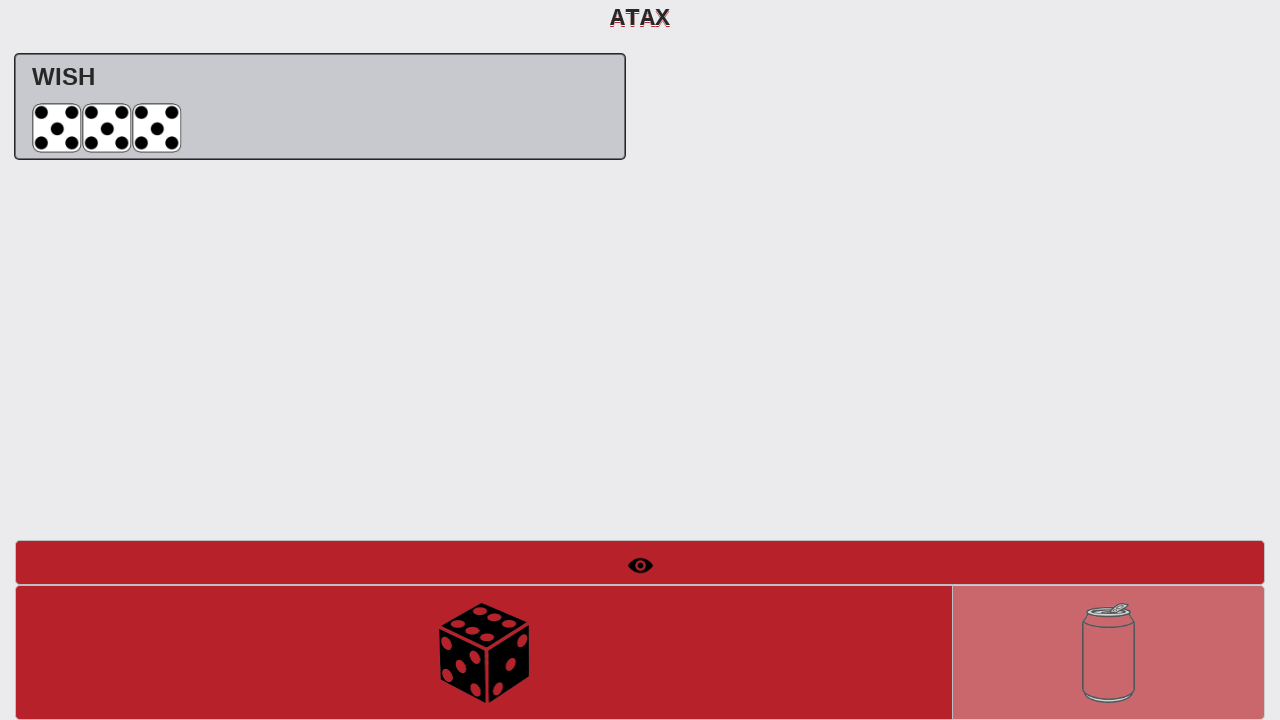

Rolled dice for third time (5,5,5,5) at (484, 652) on #btnRollDice
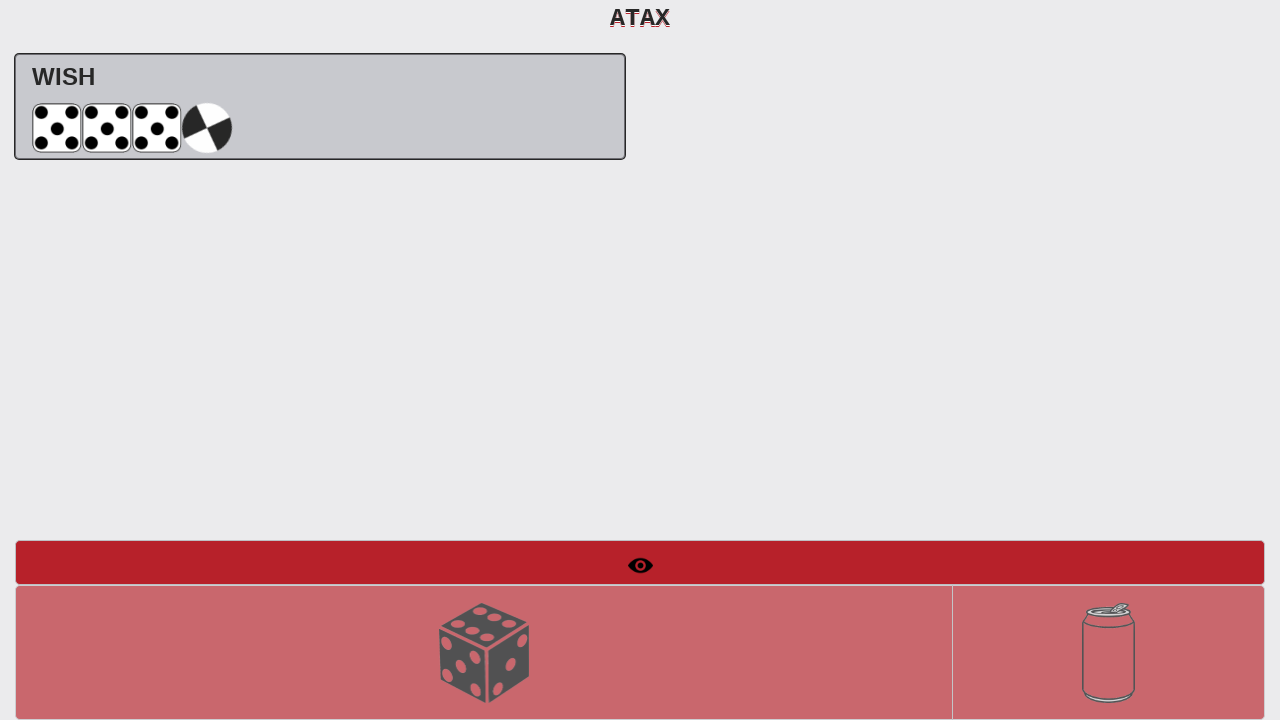

Verified 'WISH Uh oh' message is visible after rolling three 5s
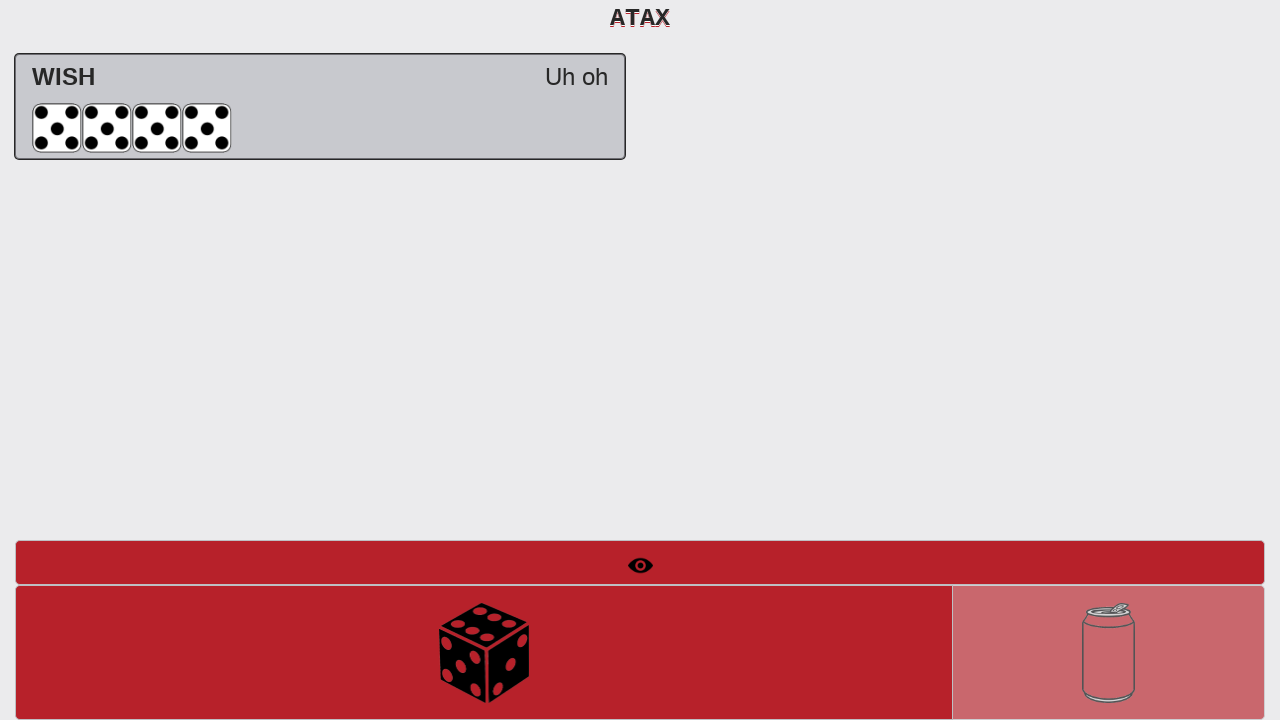

Trial click on roll dice button to verify it's enabled at (484, 652) on #btnRollDice
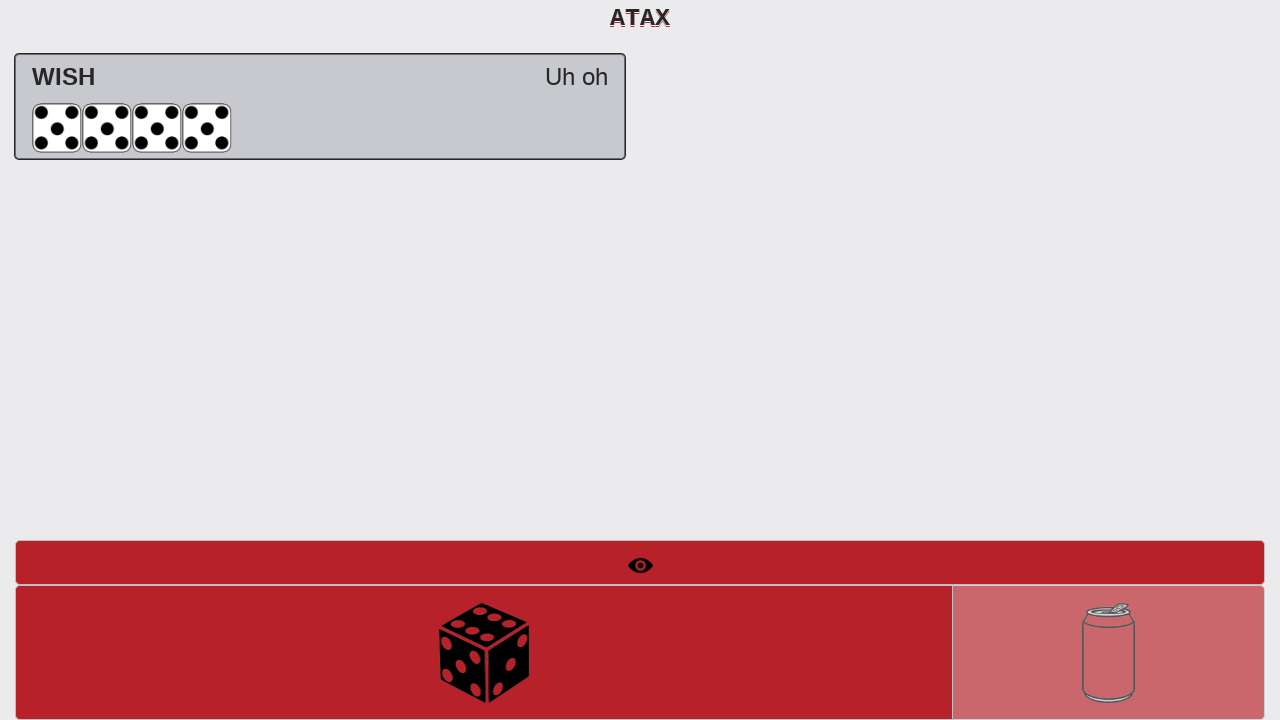

Rolled dice for fourth time (5,5,5,5,5) at (484, 652) on #btnRollDice
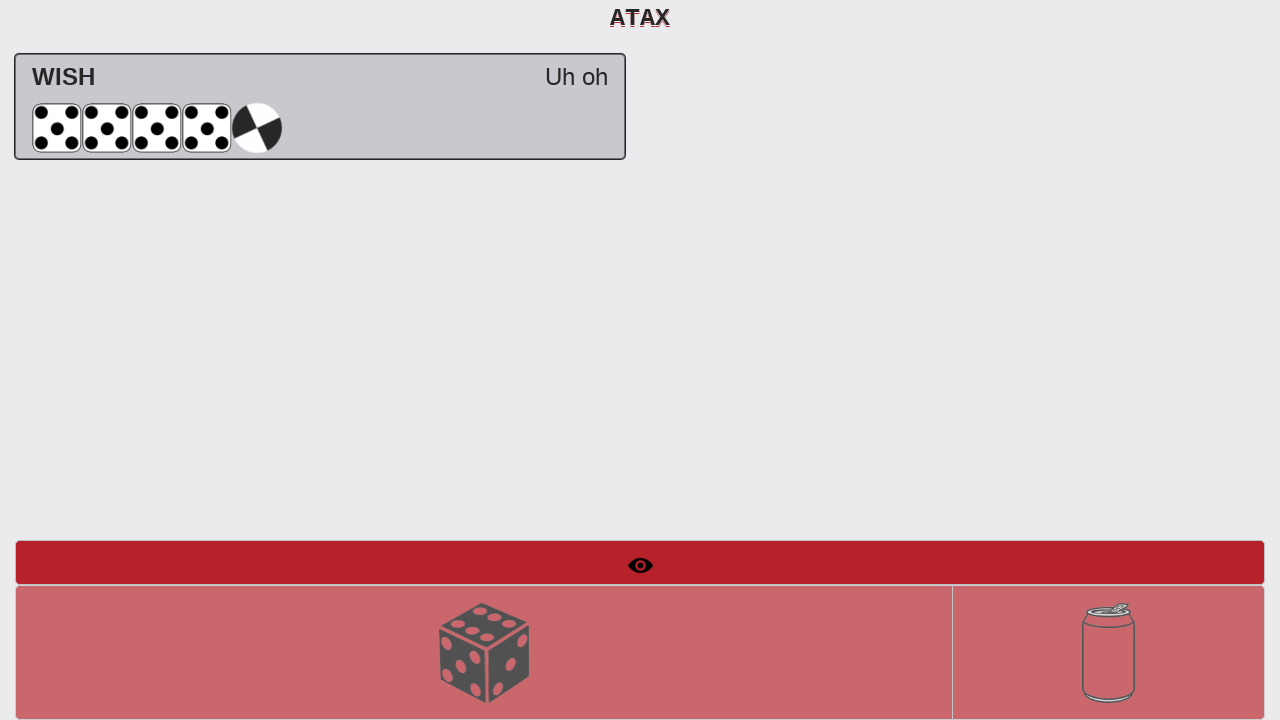

Verified 'WISH (1) Buy from wish.com' message is visible after rolling five 5s
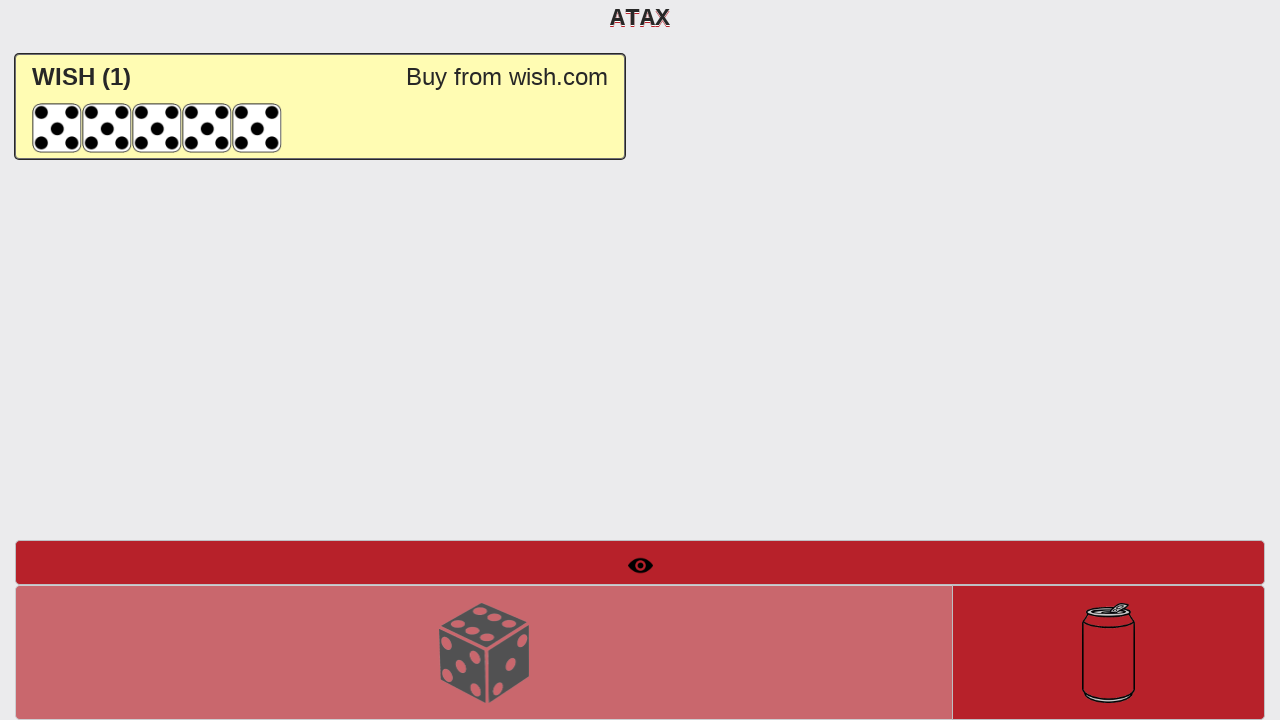

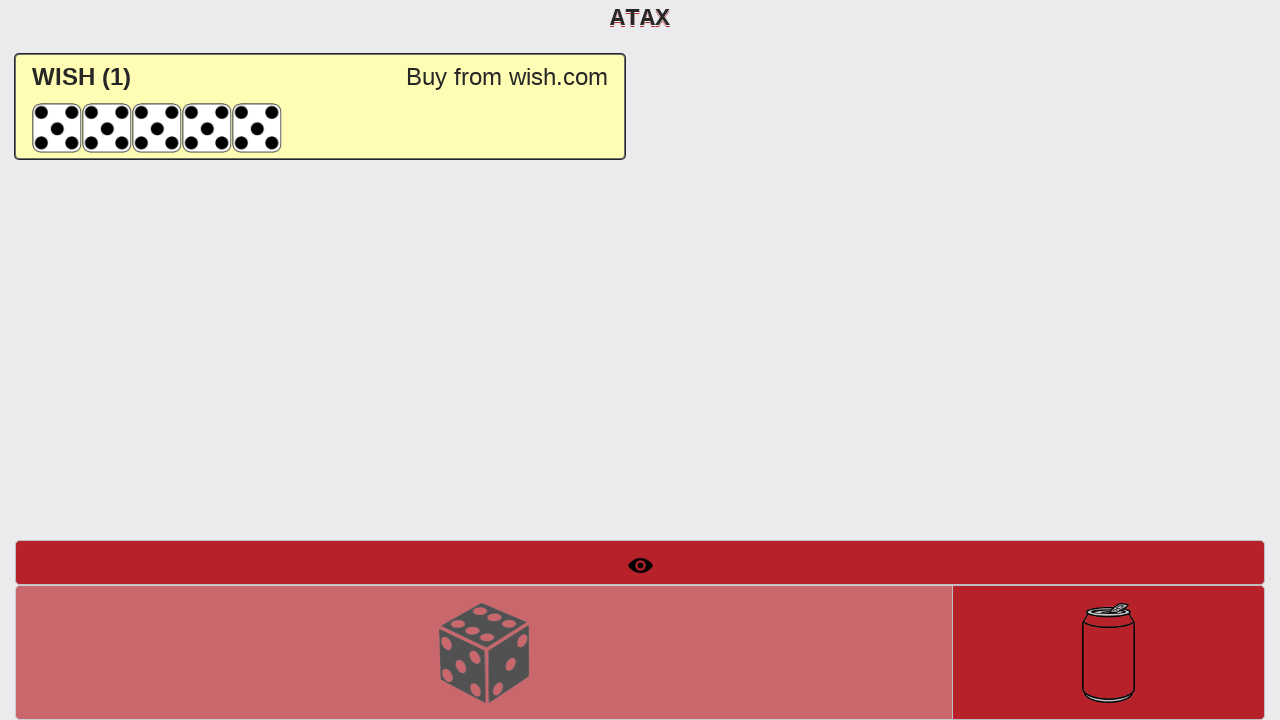